Tests dropdown selection functionality on a practice automation website by selecting an option from a dropdown menu

Starting URL: https://www.rahulshettyacademy.com/AutomationPractice/

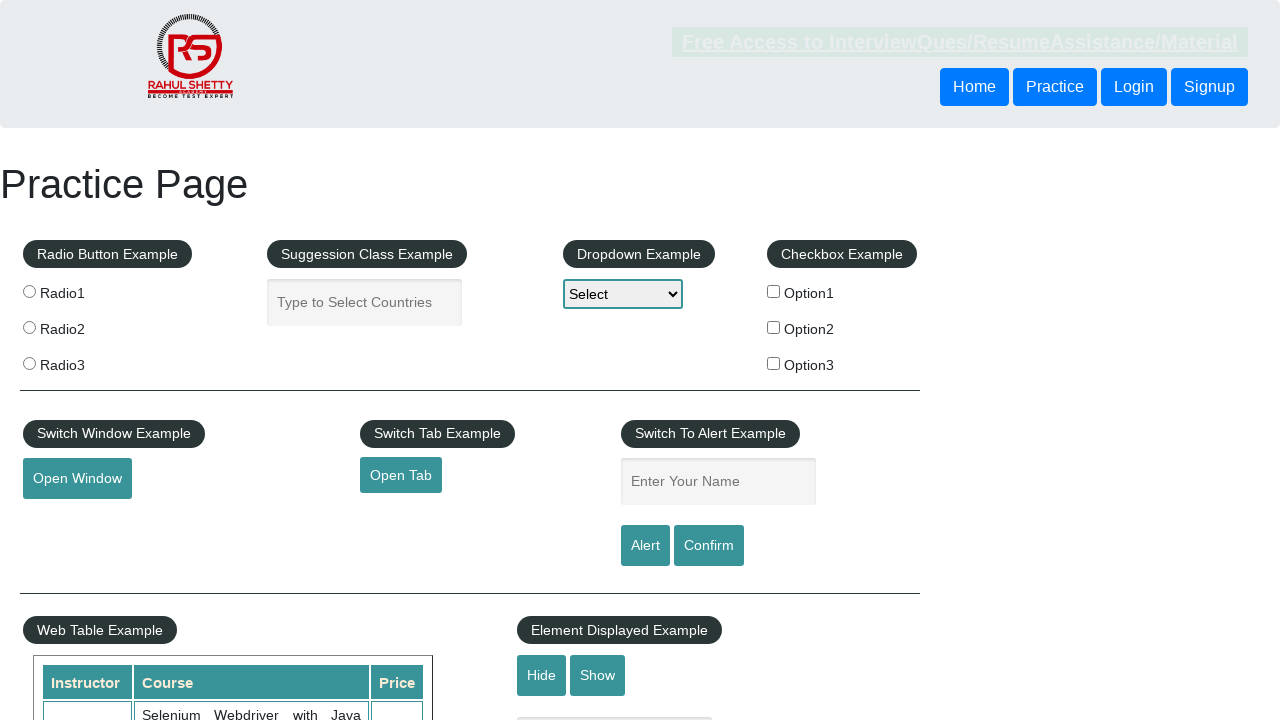

Navigated to practice automation website
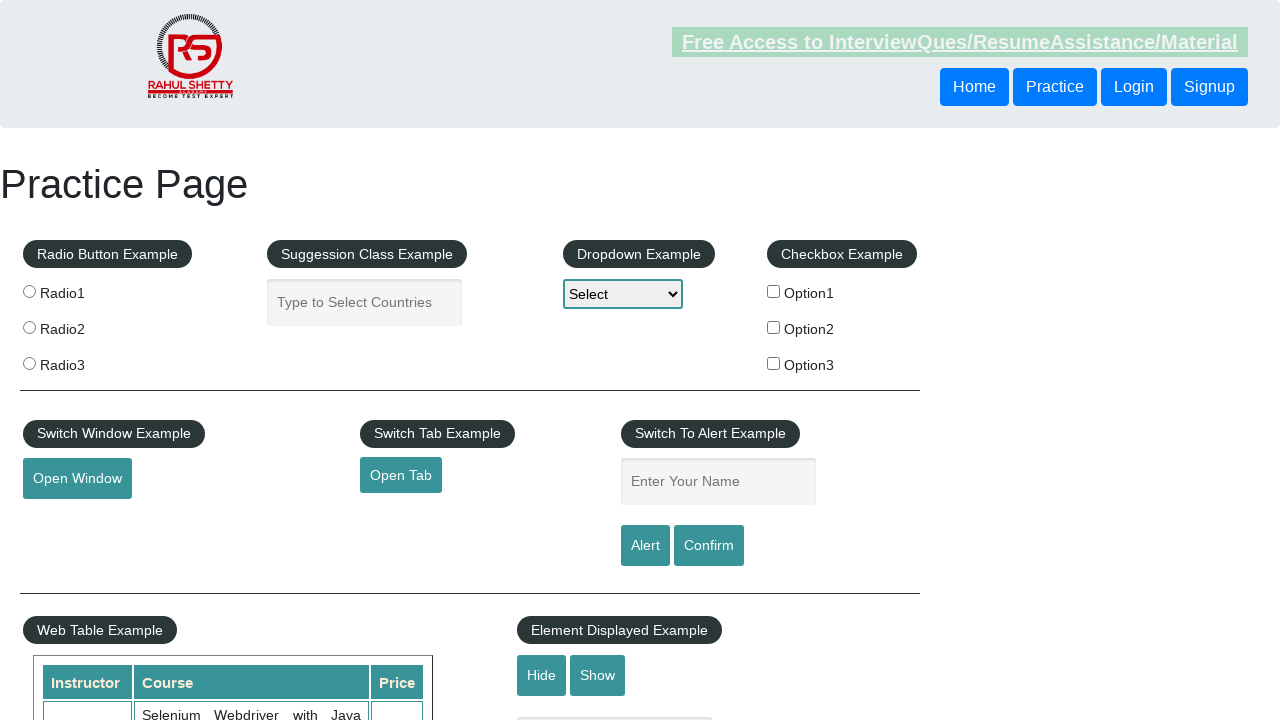

Selected 'option2' from dropdown menu on select#dropdown-class-example
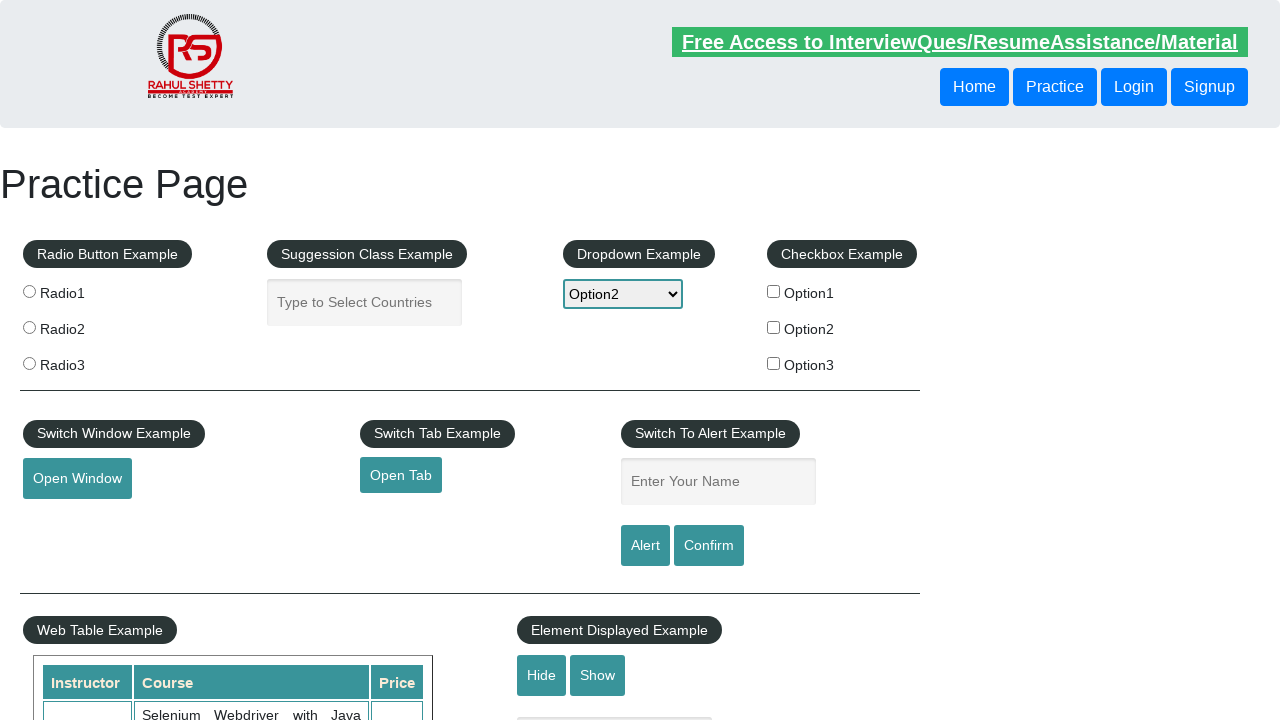

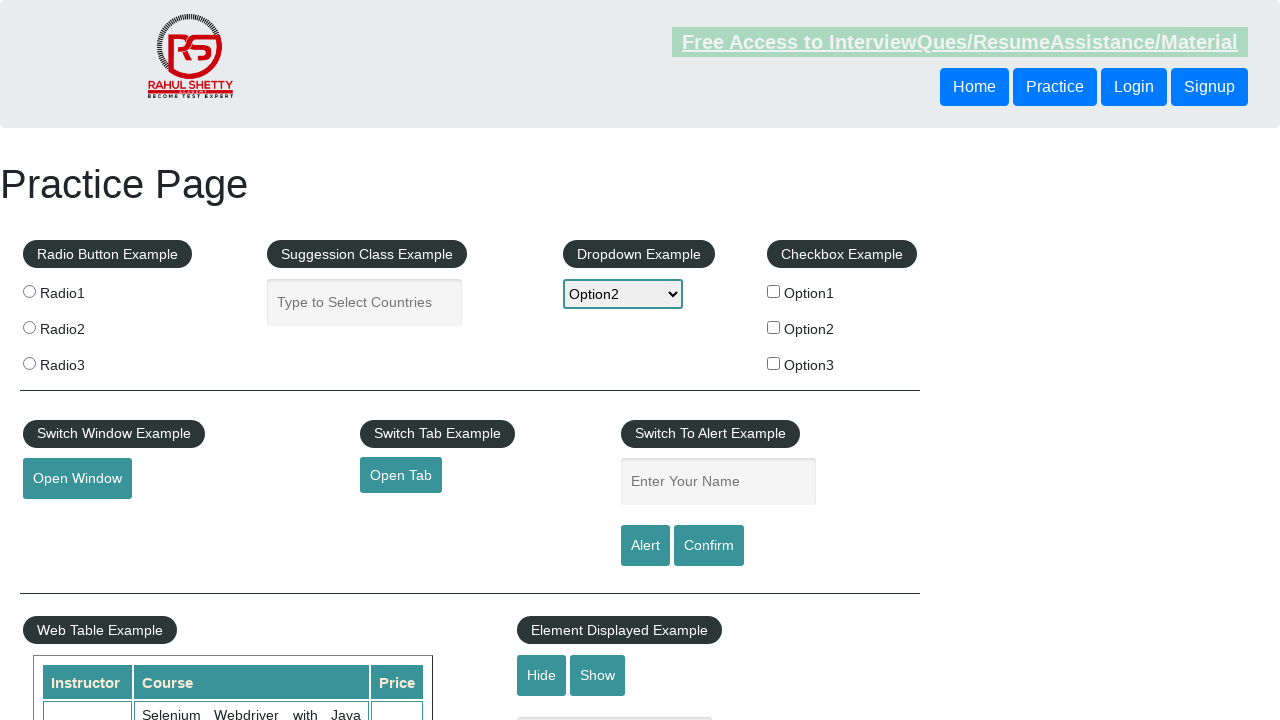